Tests searching for products by typing in search box, iterating through product results to find and add Cashews to cart, then clicking the cart icon

Starting URL: https://rahulshettyacademy.com/seleniumPractise/#/

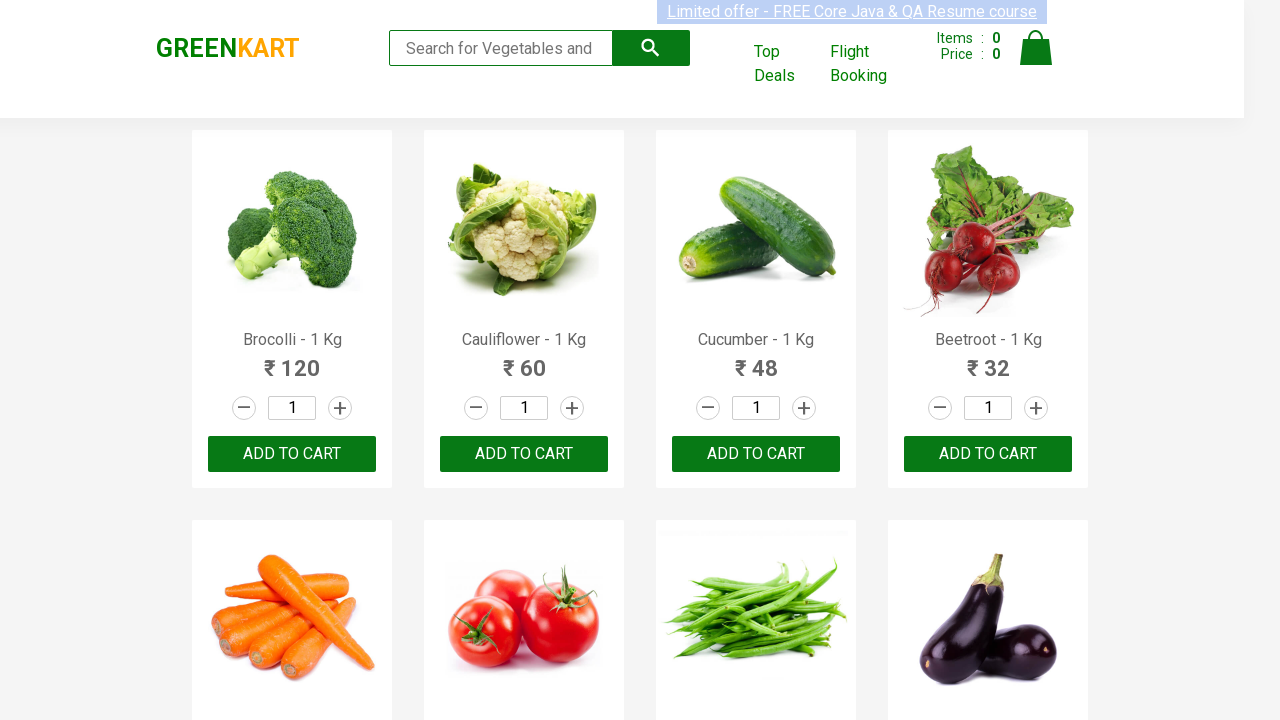

Filled search box with 'ca' to search for products on .search-keyword
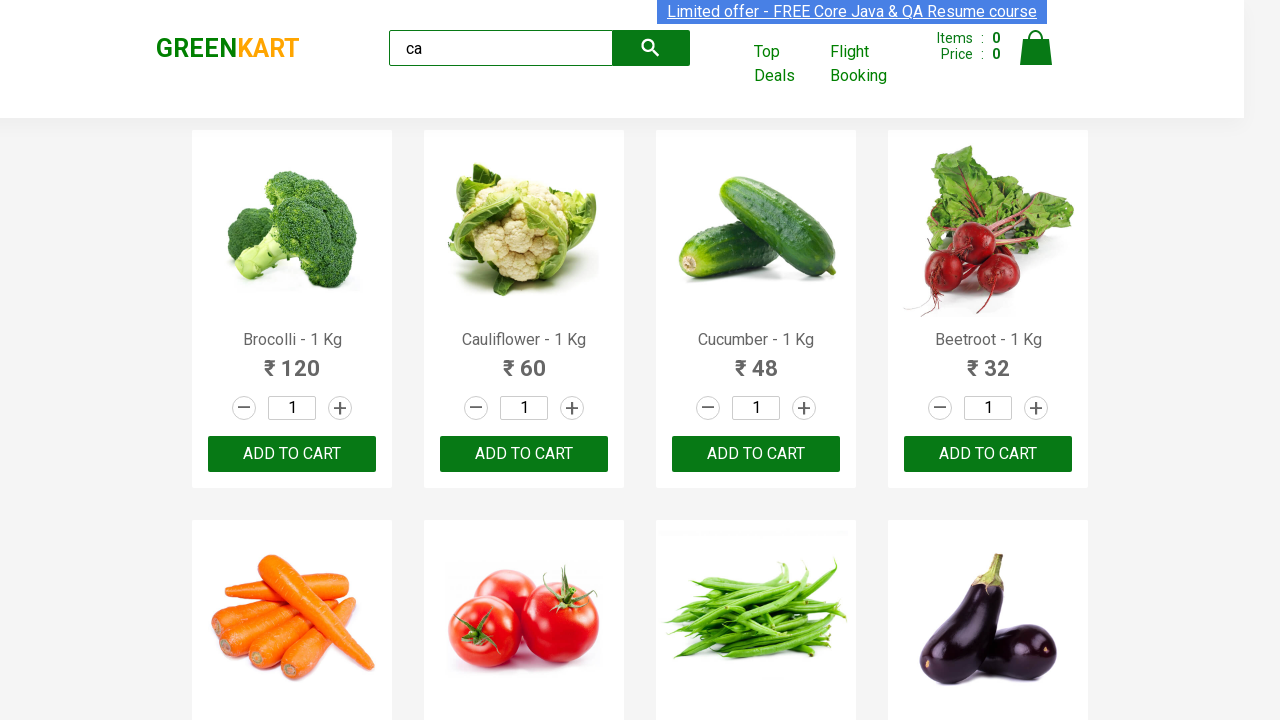

Waited 2 seconds for search results to load
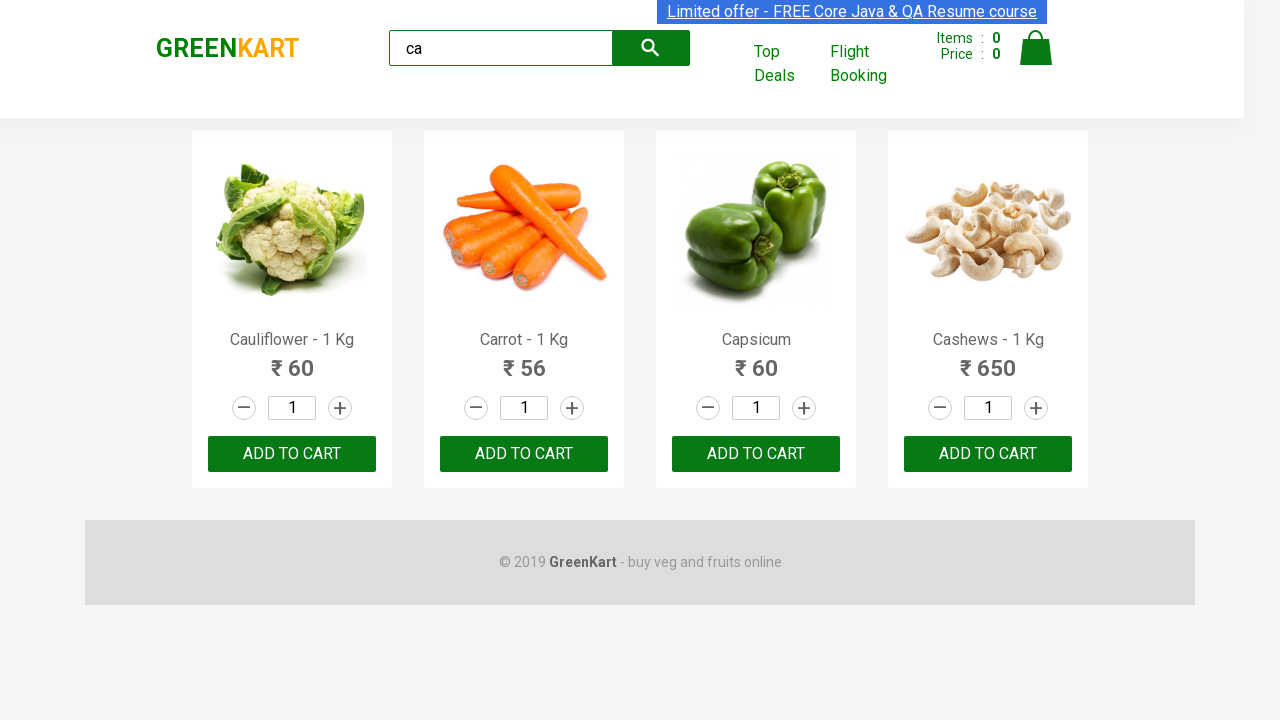

Located all product elements on the page
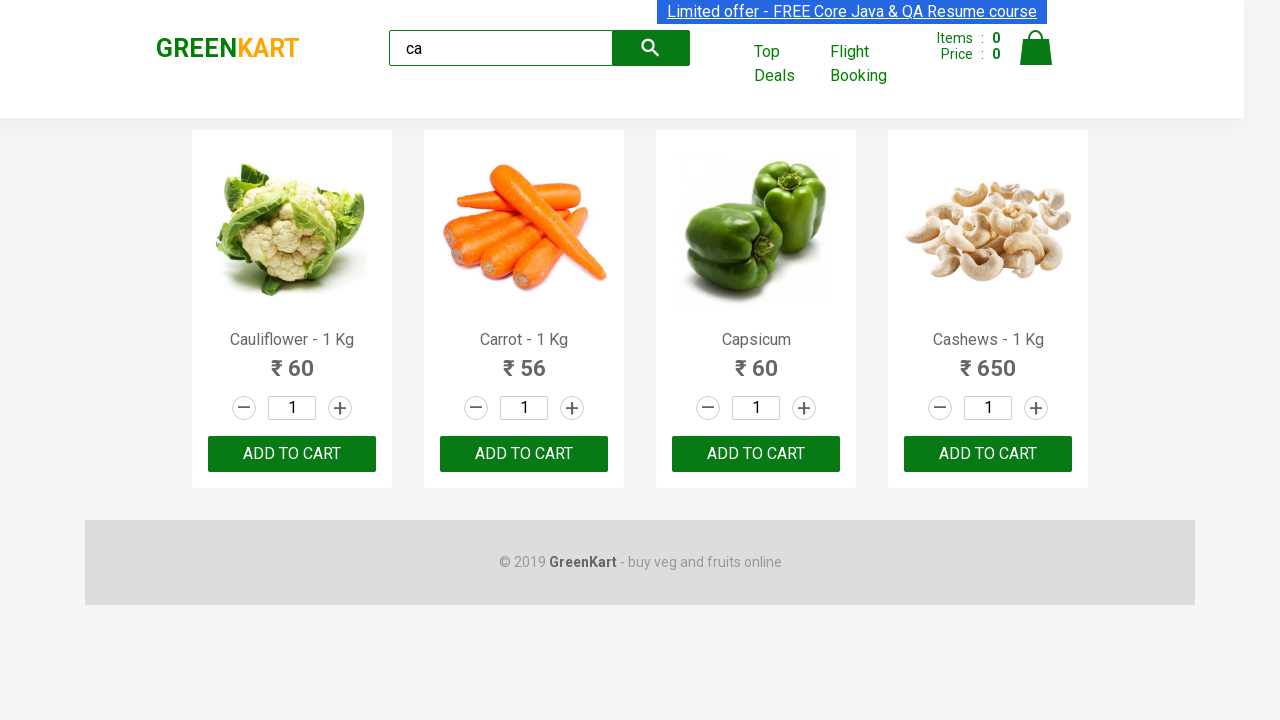

Retrieved product name: Cauliflower - 1 Kg
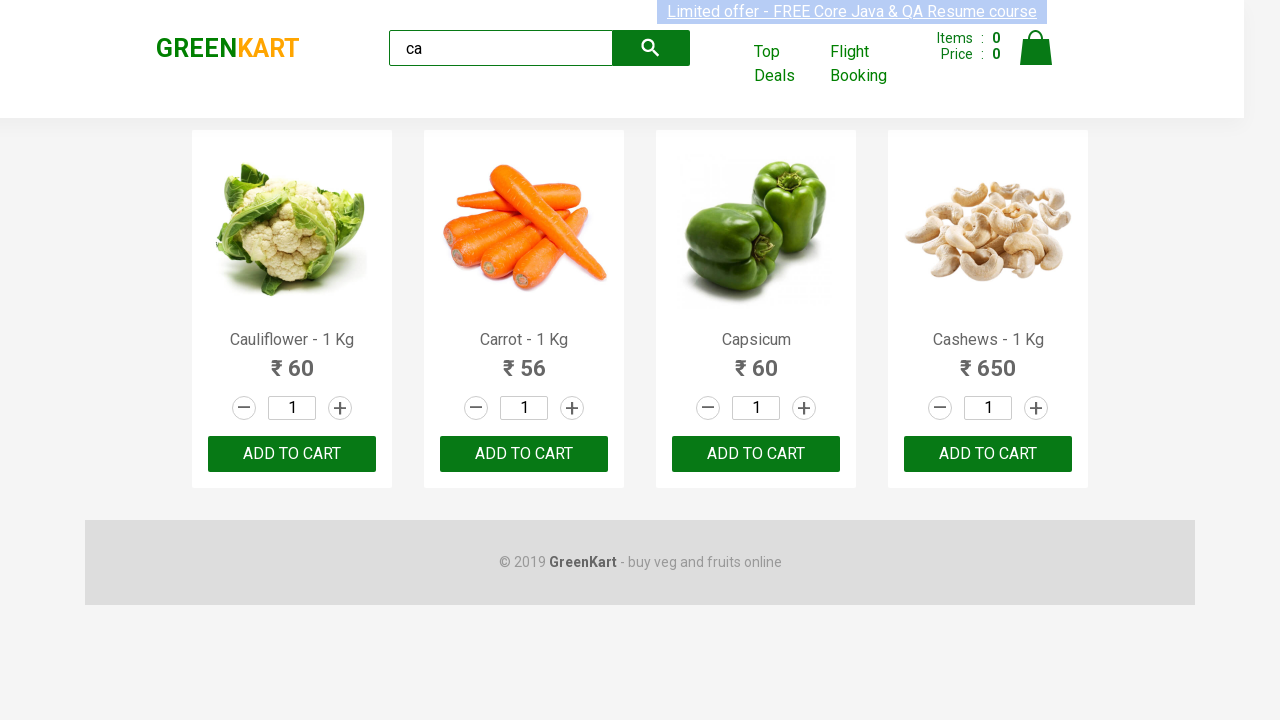

Retrieved product name: Carrot - 1 Kg
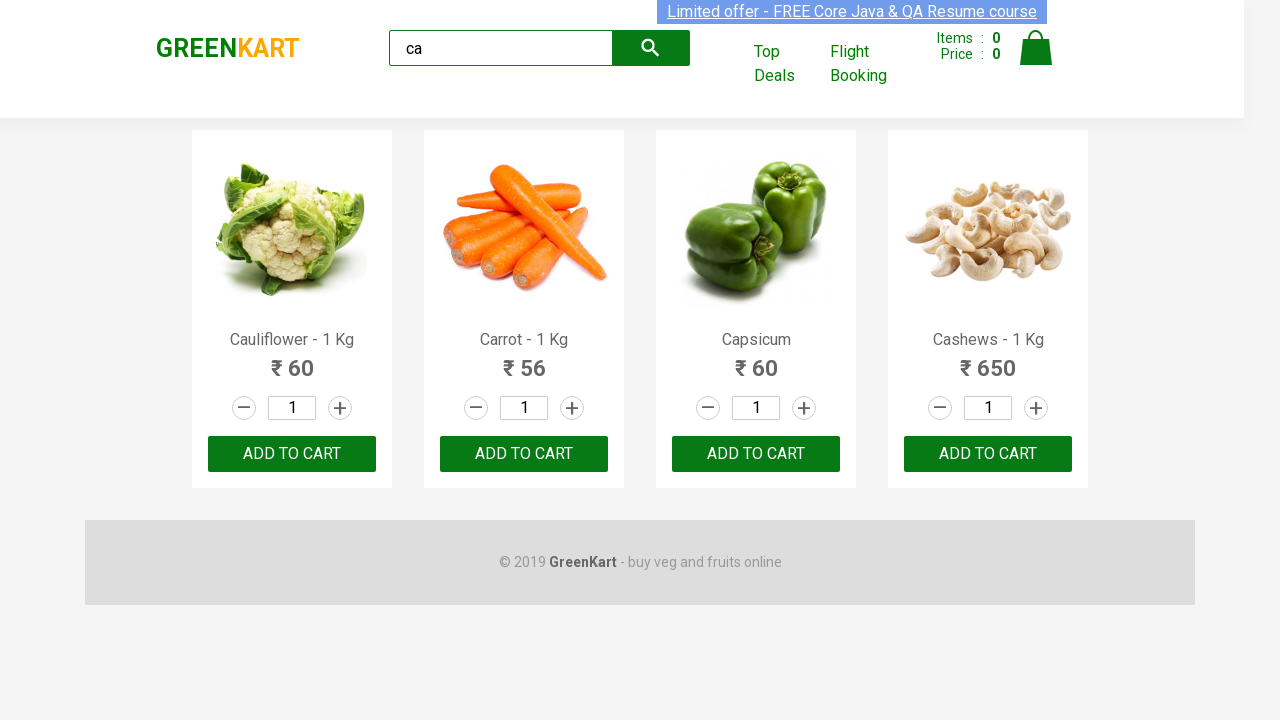

Retrieved product name: Capsicum
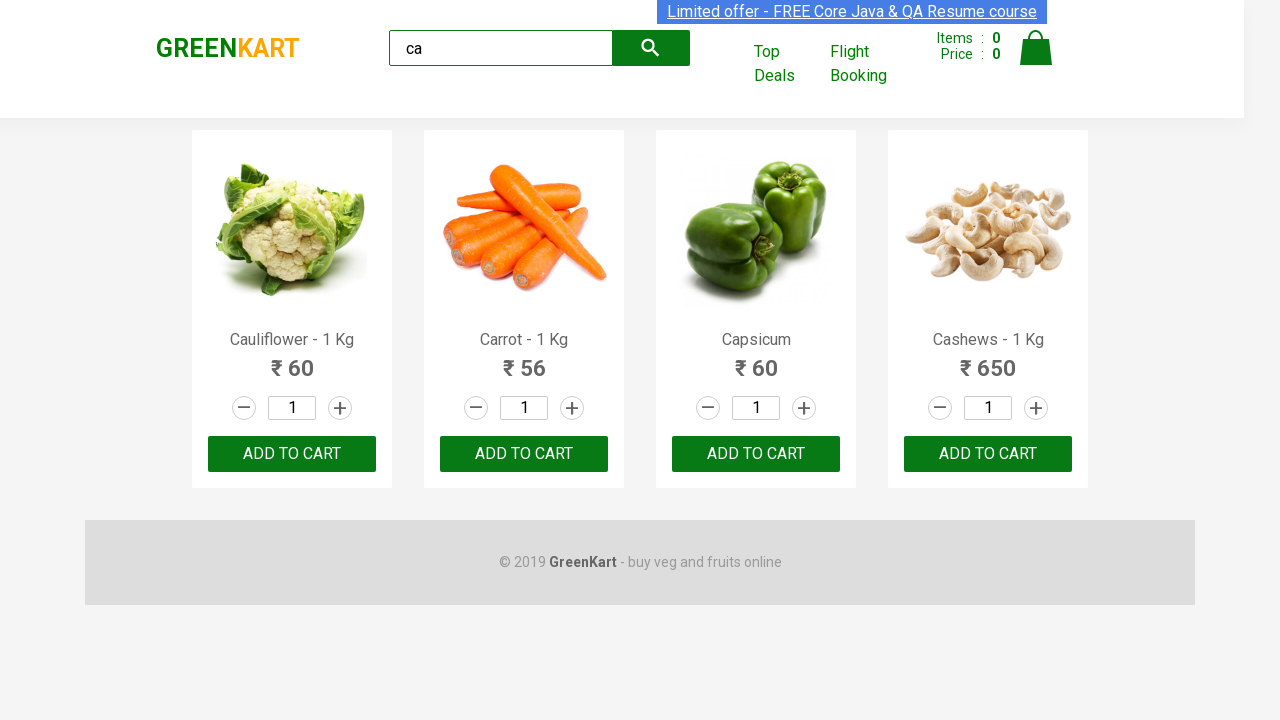

Retrieved product name: Cashews - 1 Kg
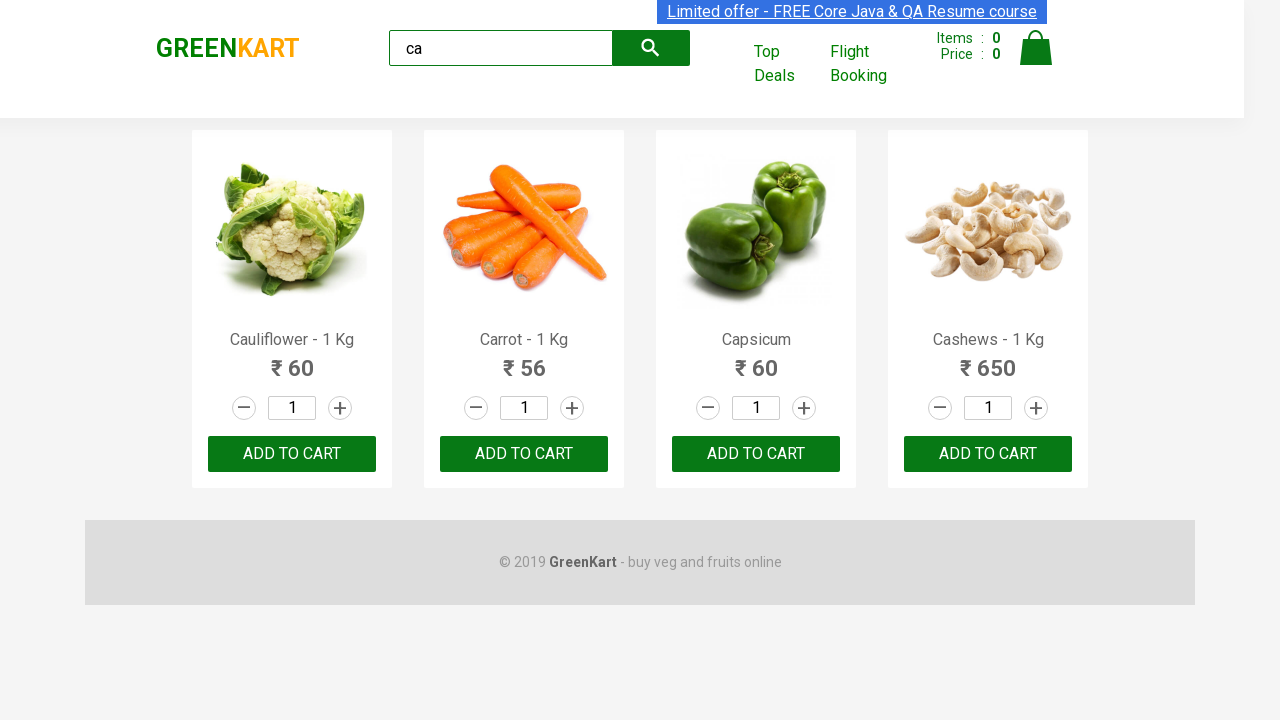

Clicked Add to Cart button for Cashews product at (988, 454) on .products .product >> nth=3 >> button
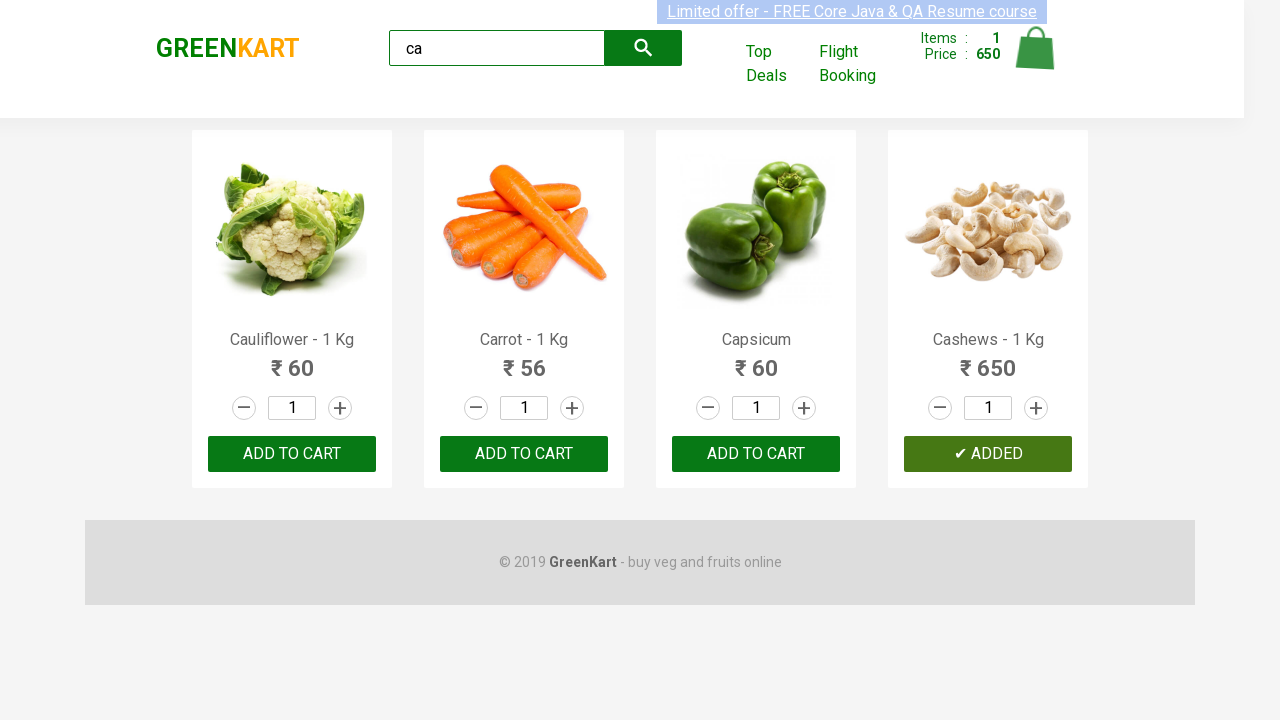

Clicked cart icon to view shopping cart at (1036, 48) on .cart-icon > img
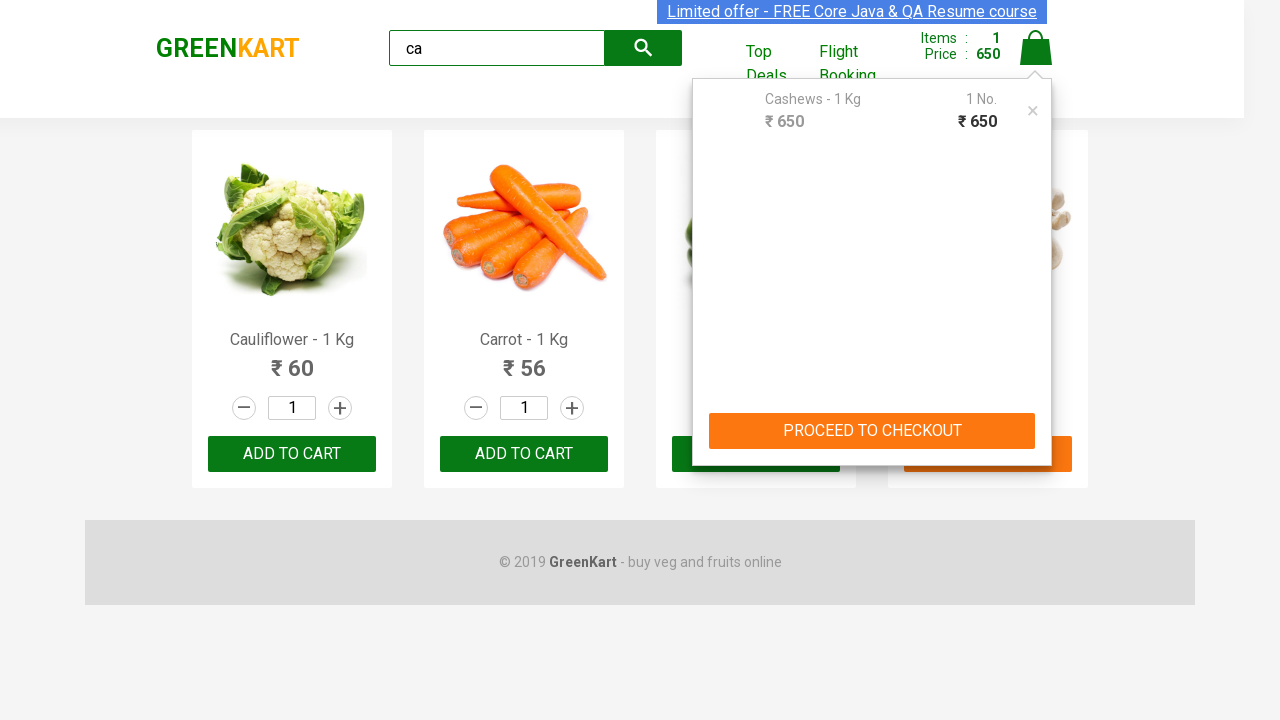

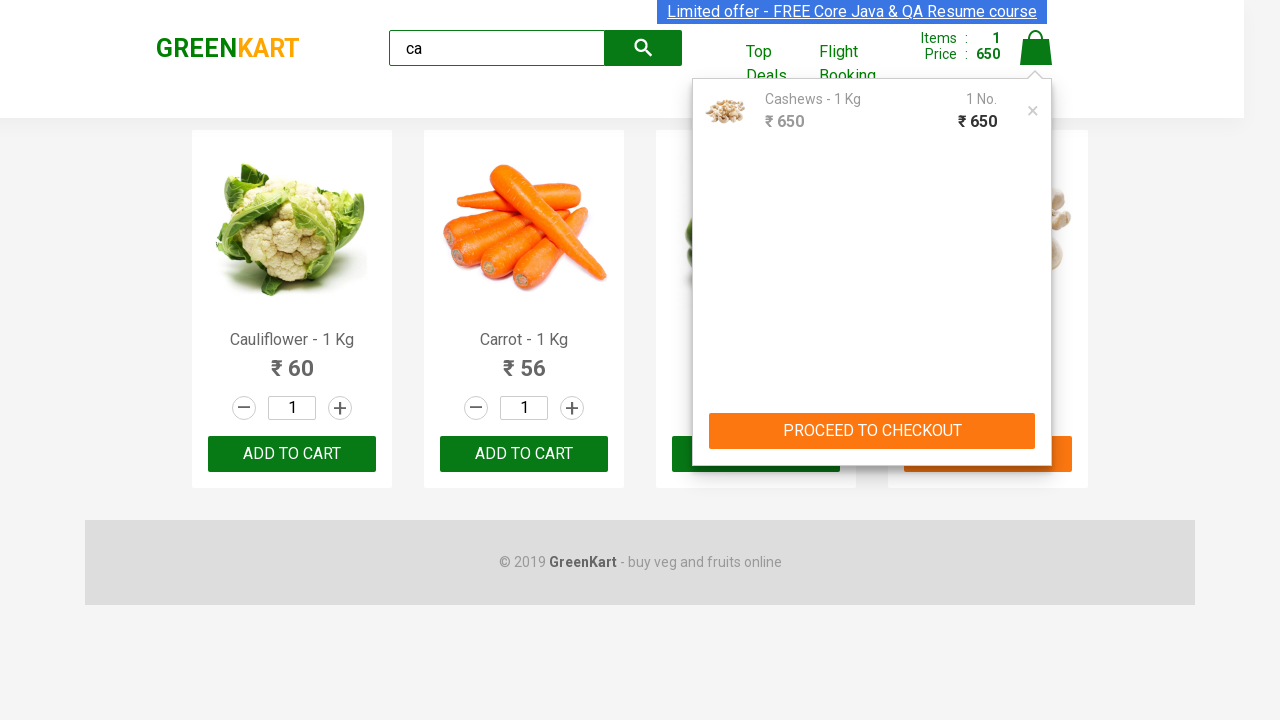